Tests navigation to the API documentation page by clicking the API link in the navbar

Starting URL: https://webdriver.io/

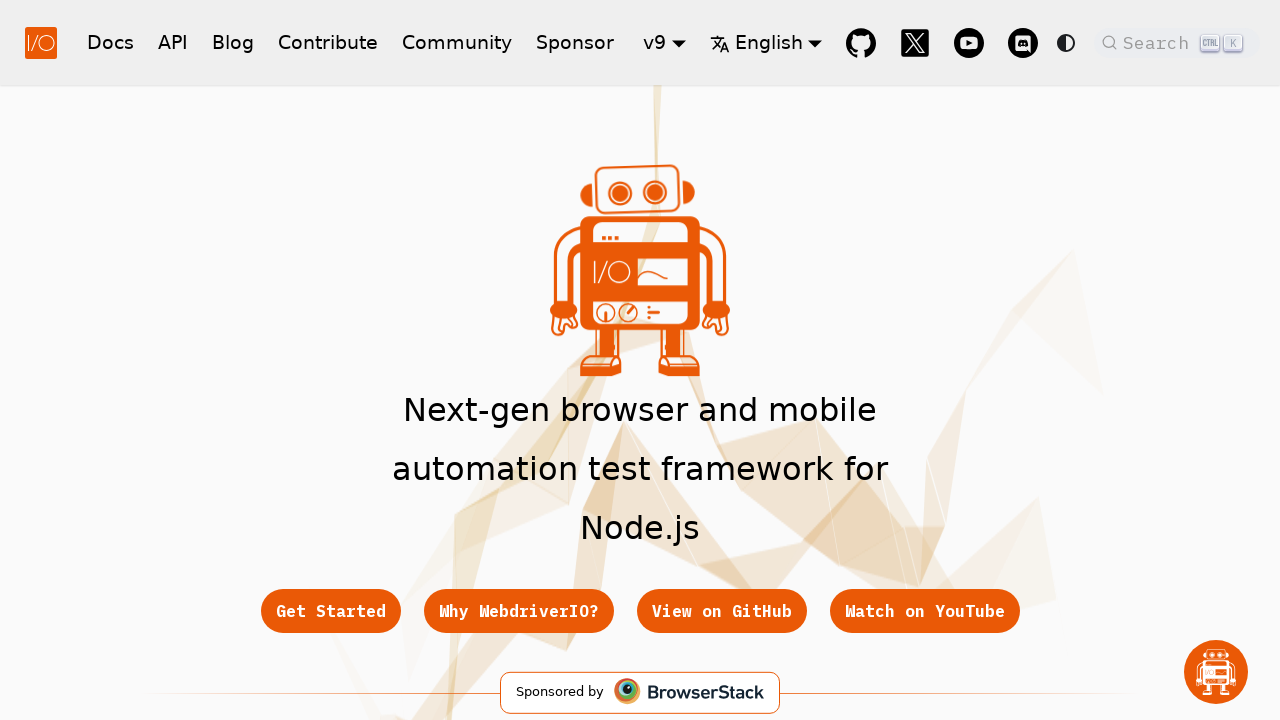

Navigated to webdriver.io homepage
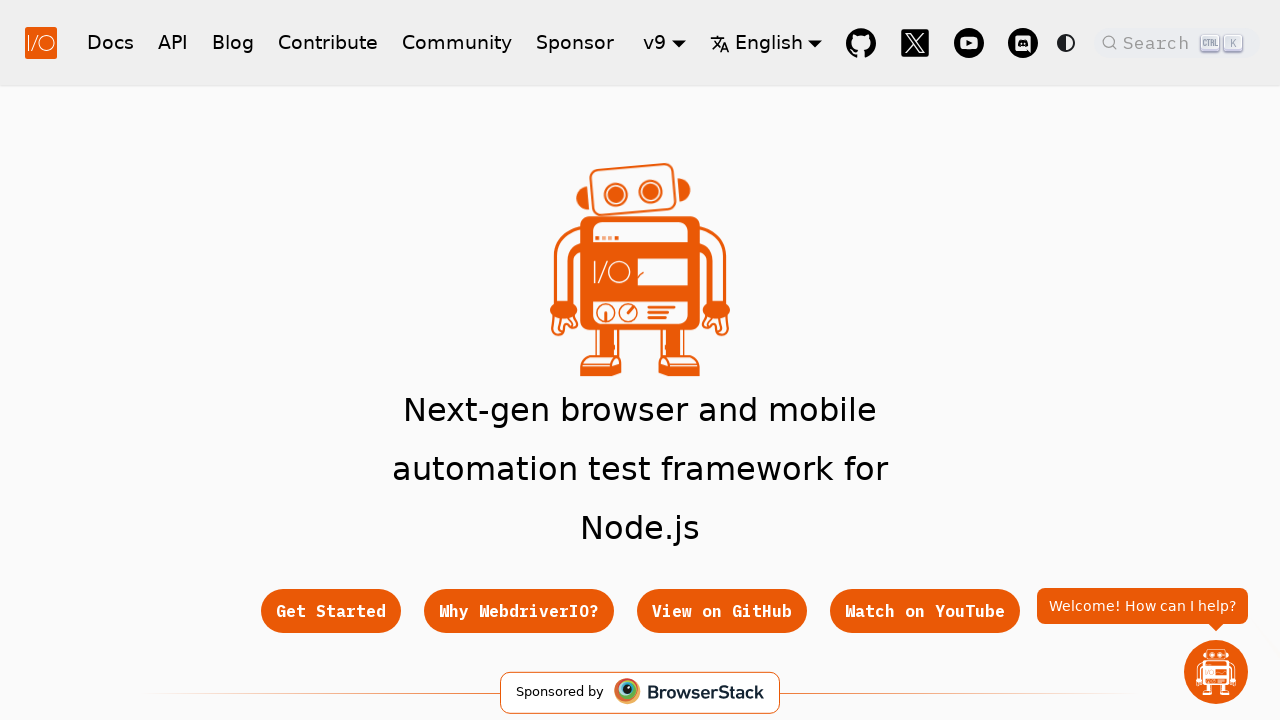

Clicked on the API tab in the navbar at (173, 42) on .navbar__item.navbar__link[href="/docs/api"]
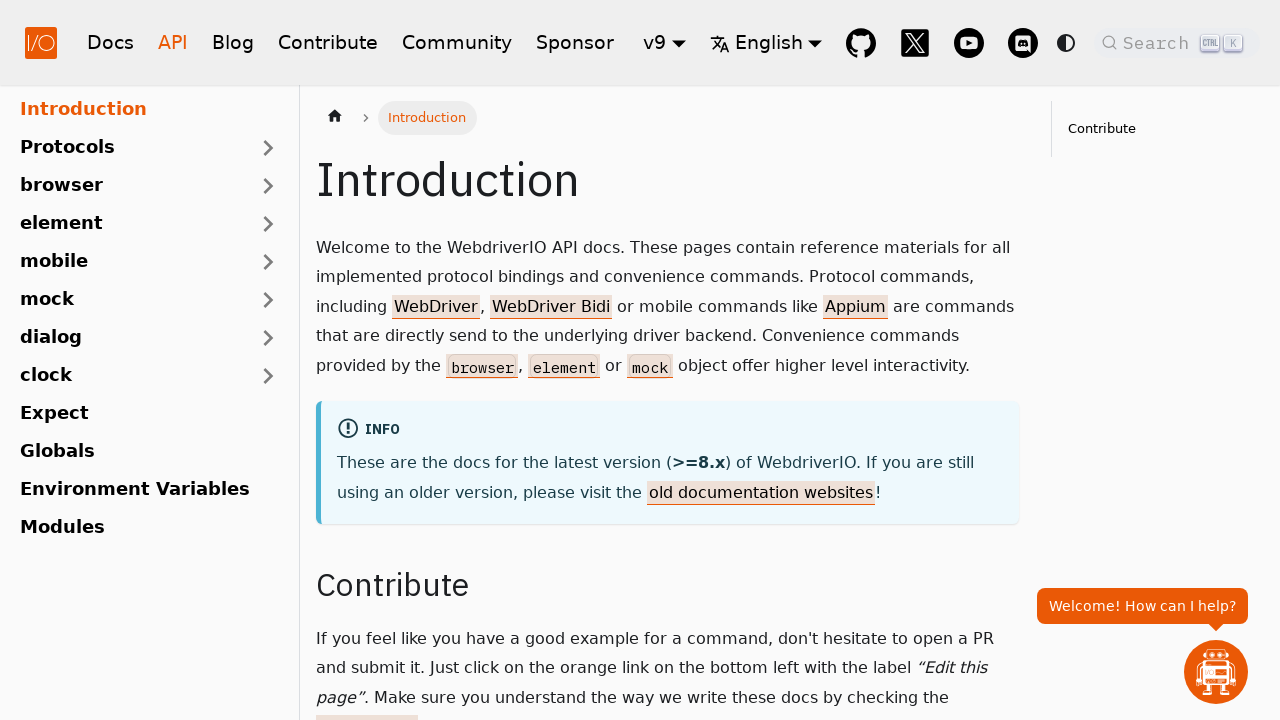

Successfully redirected to /docs/api site
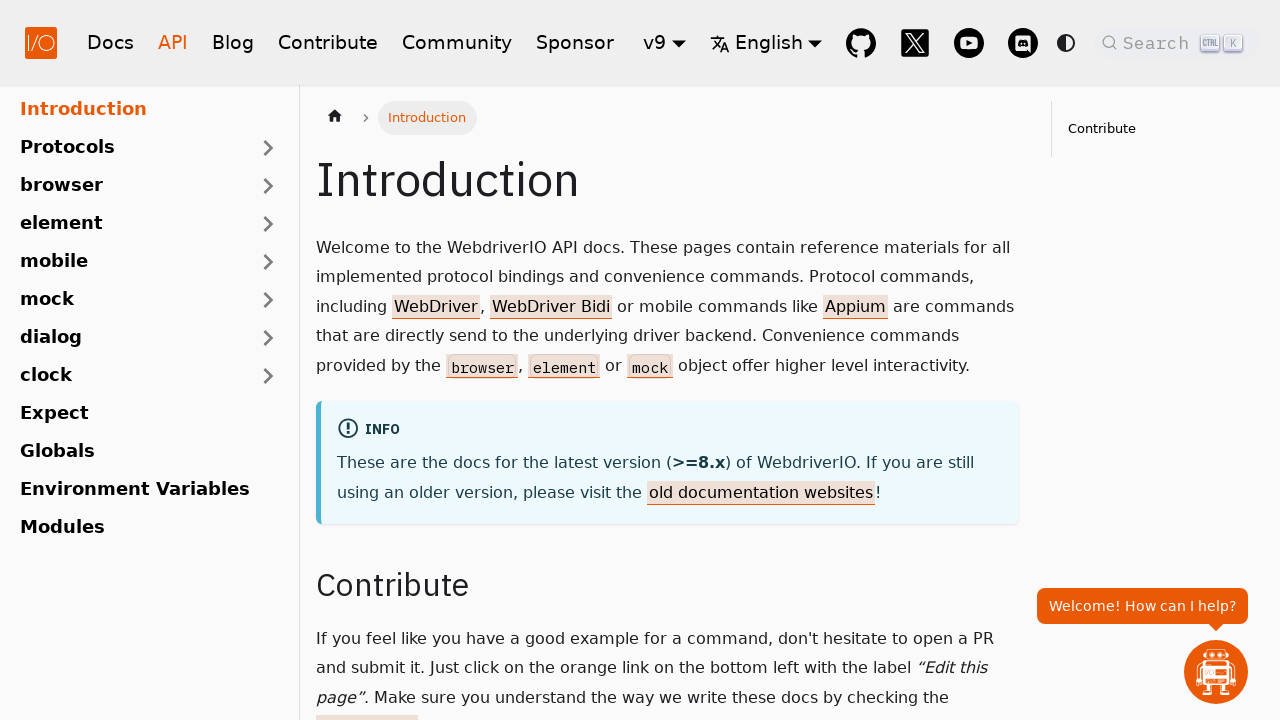

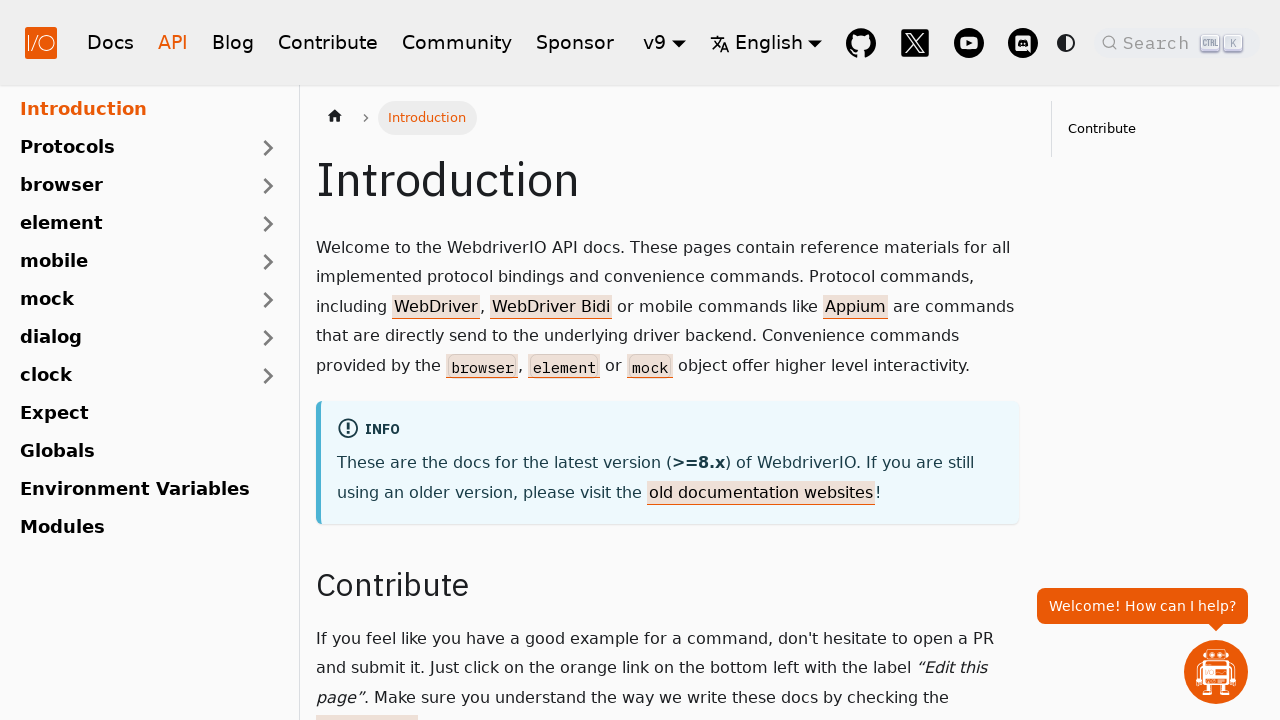